Tests closing an entry advertisement modal popup by waiting for the modal to appear and clicking the close button in the modal footer.

Starting URL: http://the-internet.herokuapp.com/entry_ad

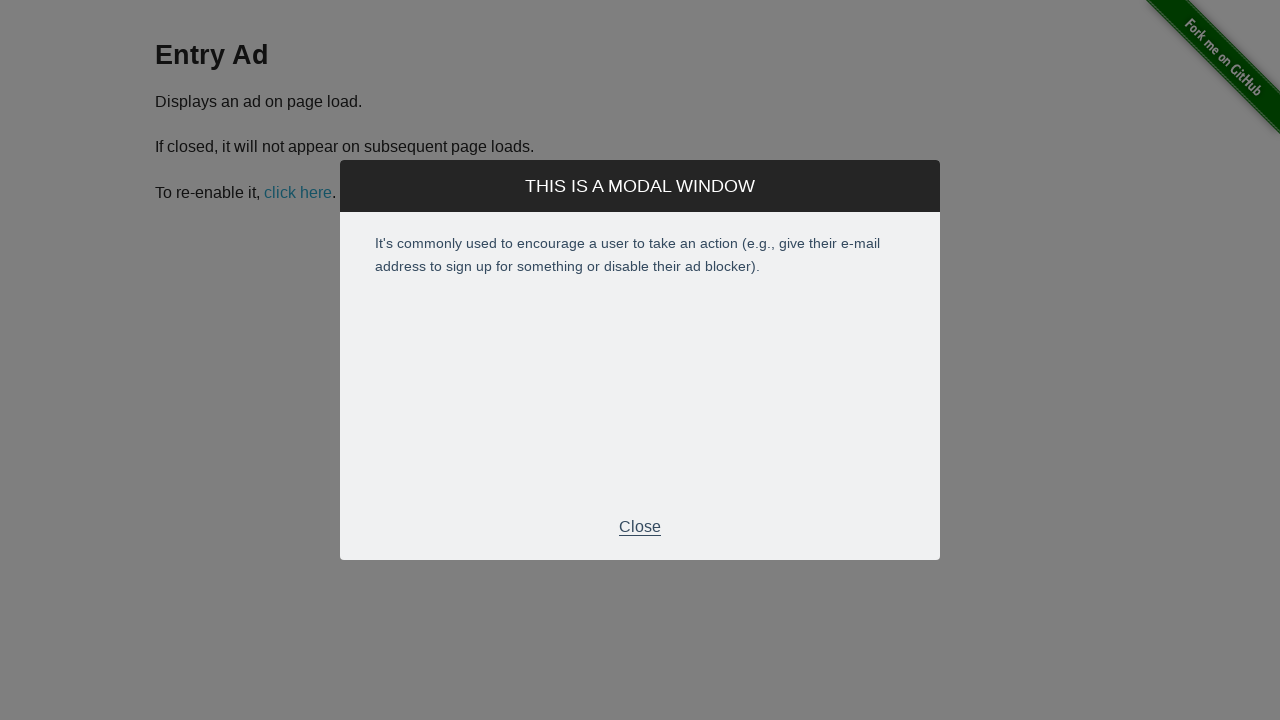

Entry advertisement modal appeared and is now visible
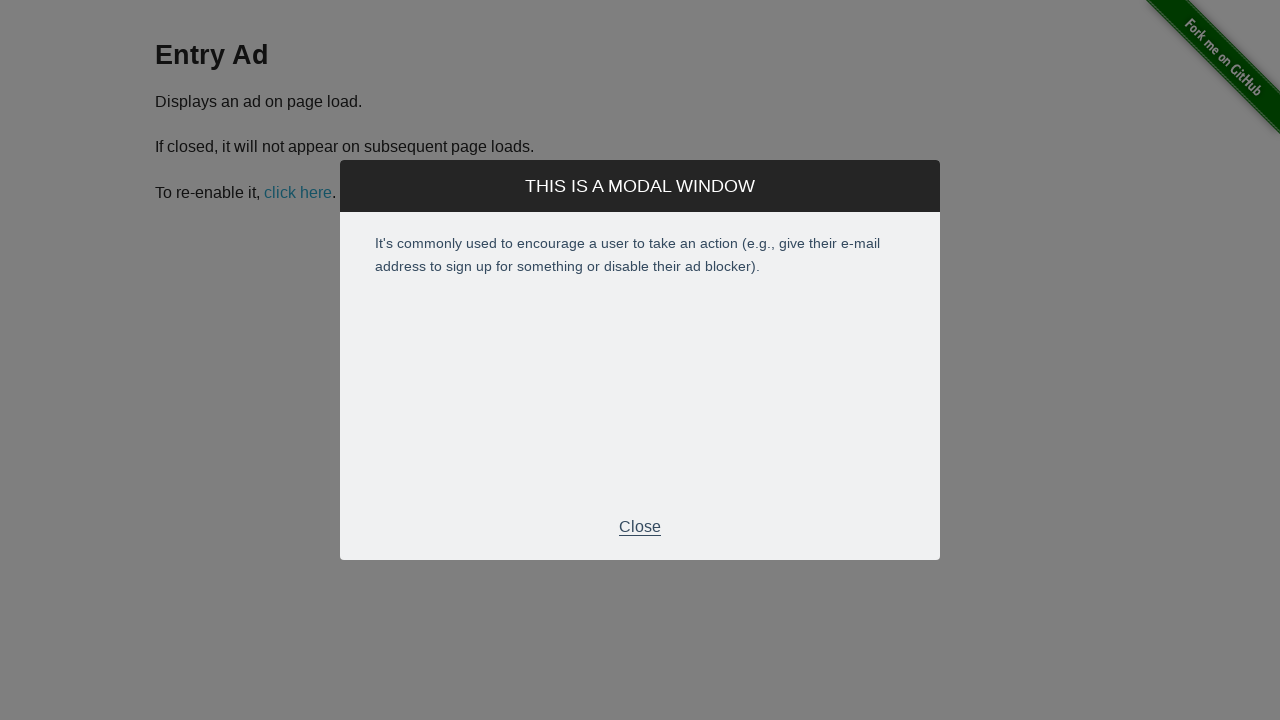

Modal footer with close button is now visible
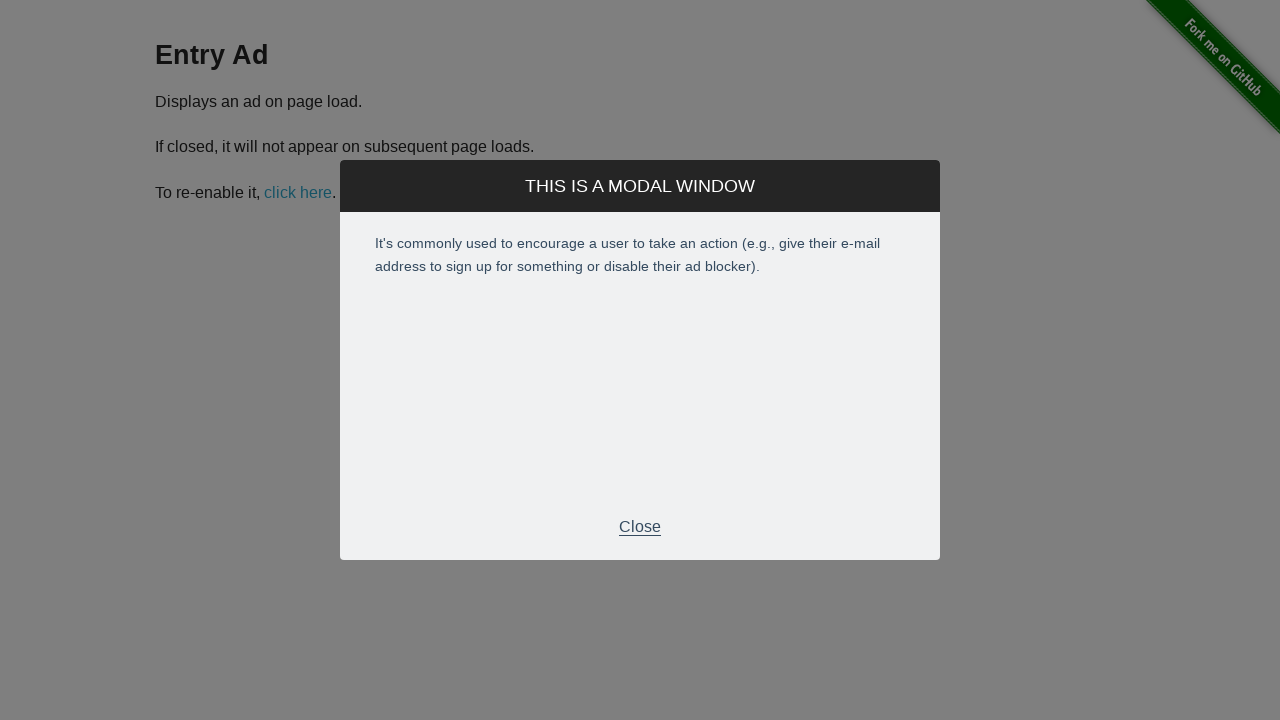

Clicked the close button in modal footer to dismiss the modal at (640, 527) on .modal-footer
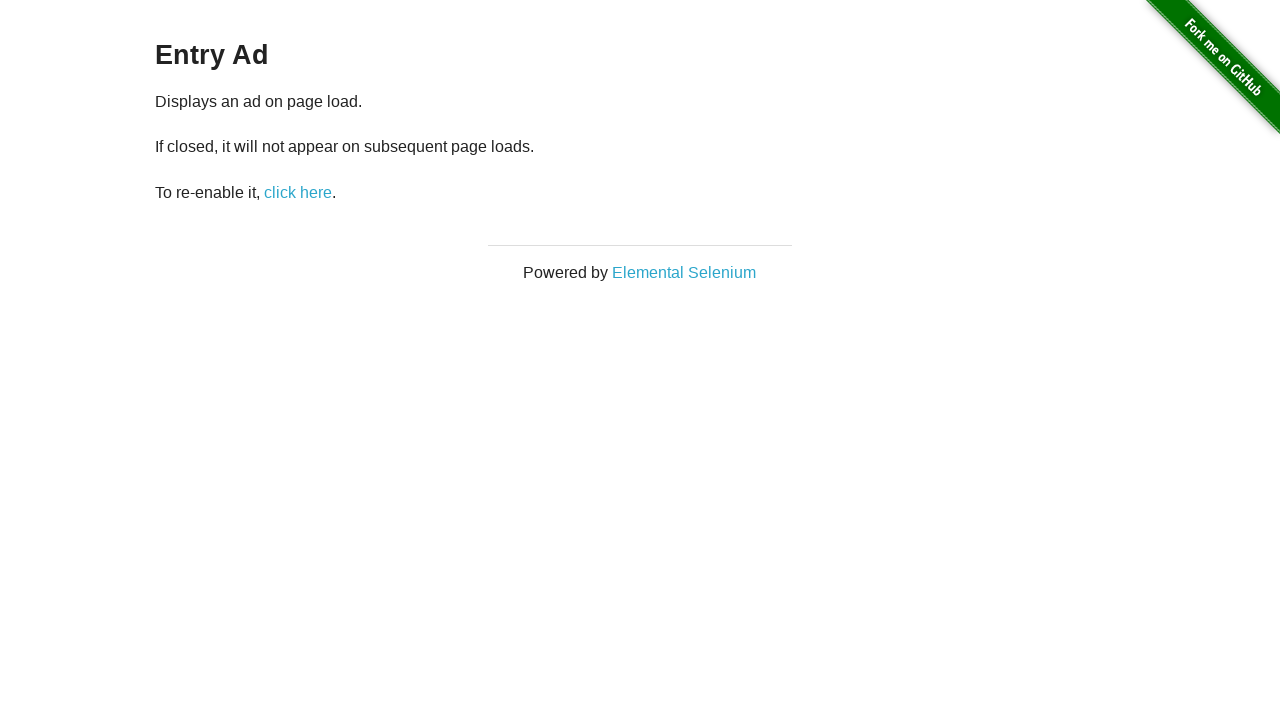

Entry advertisement modal has been successfully closed
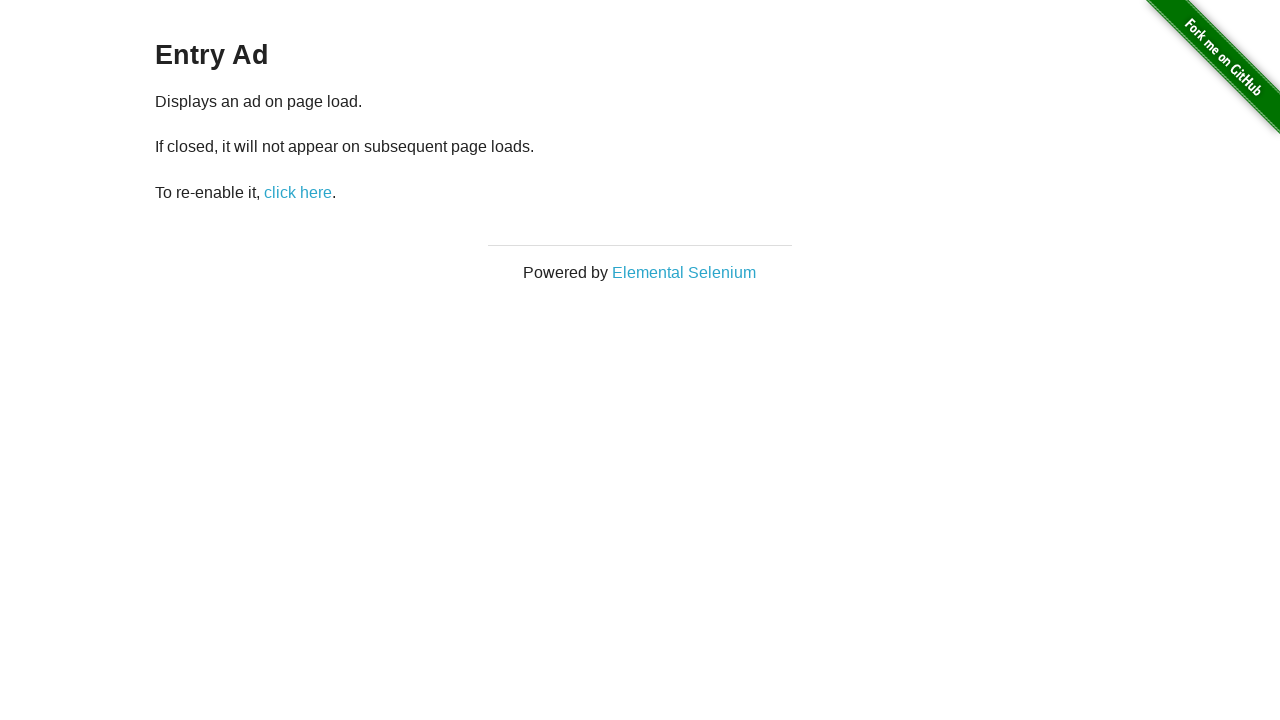

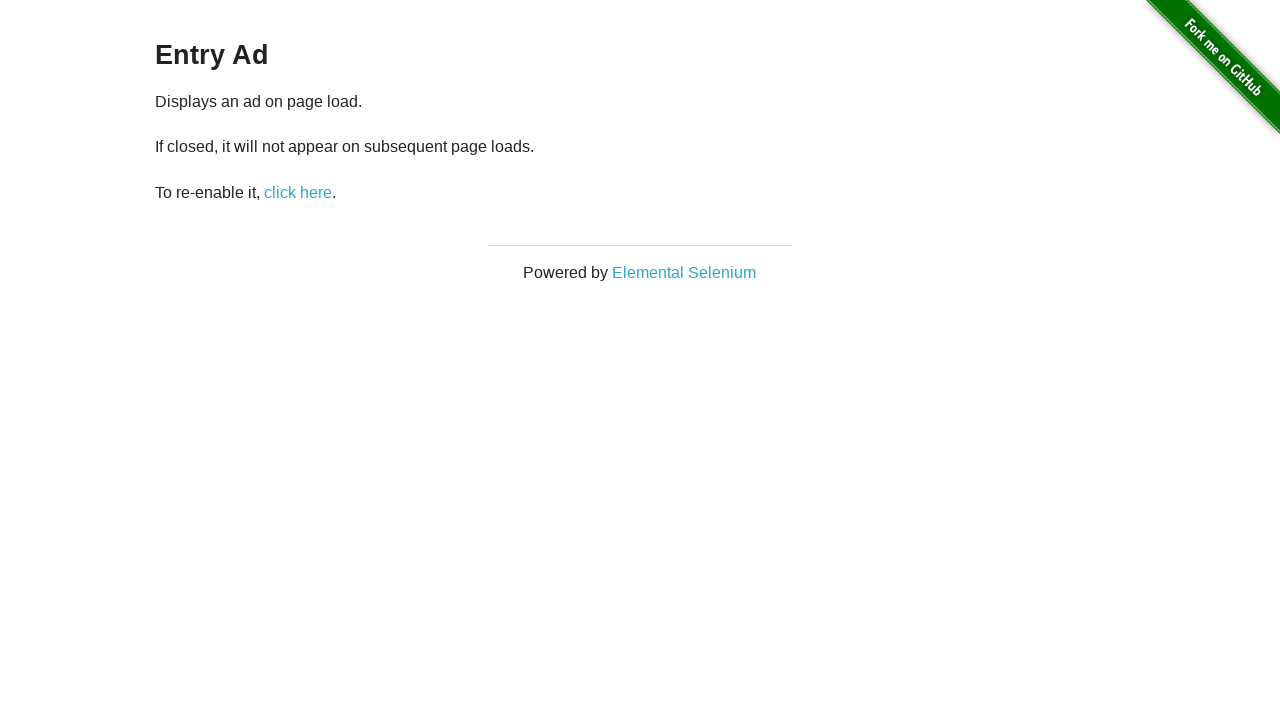